Tests that selecting different PM filter options updates the visualization appropriately.

Starting URL: https://badj.github.io/NZGovDebtTrends2002-2025/

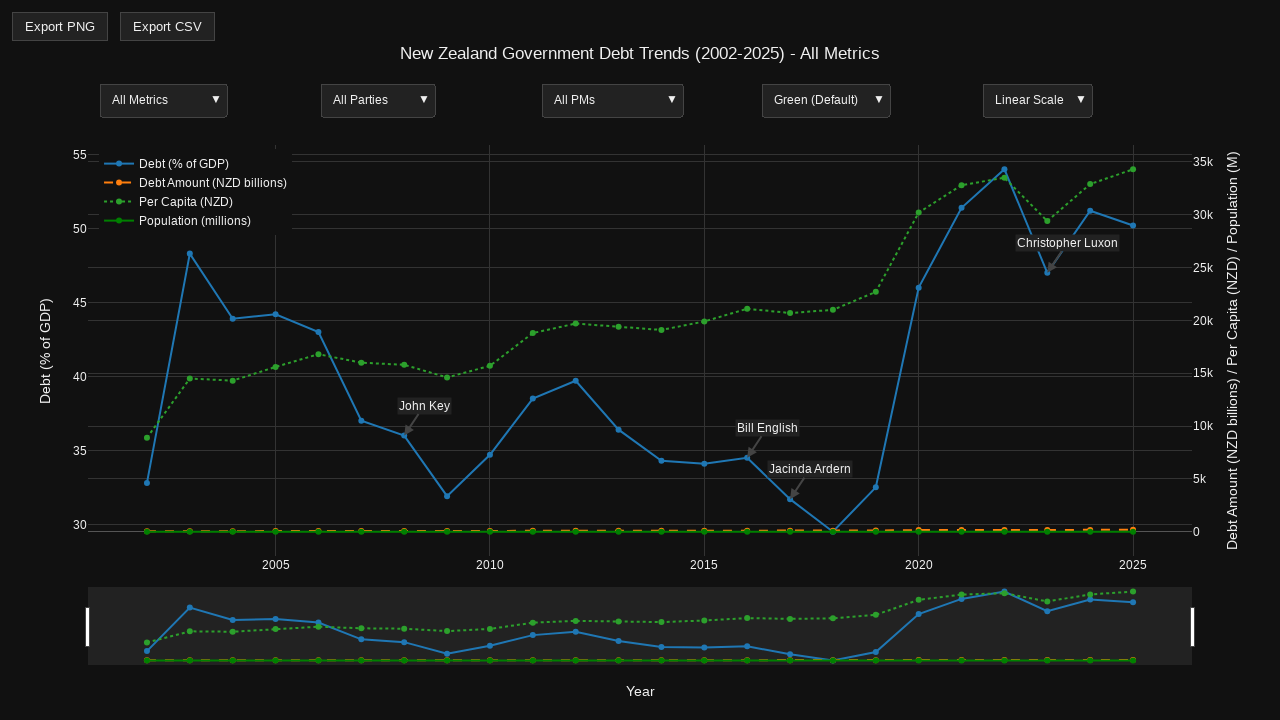

Plot container became visible
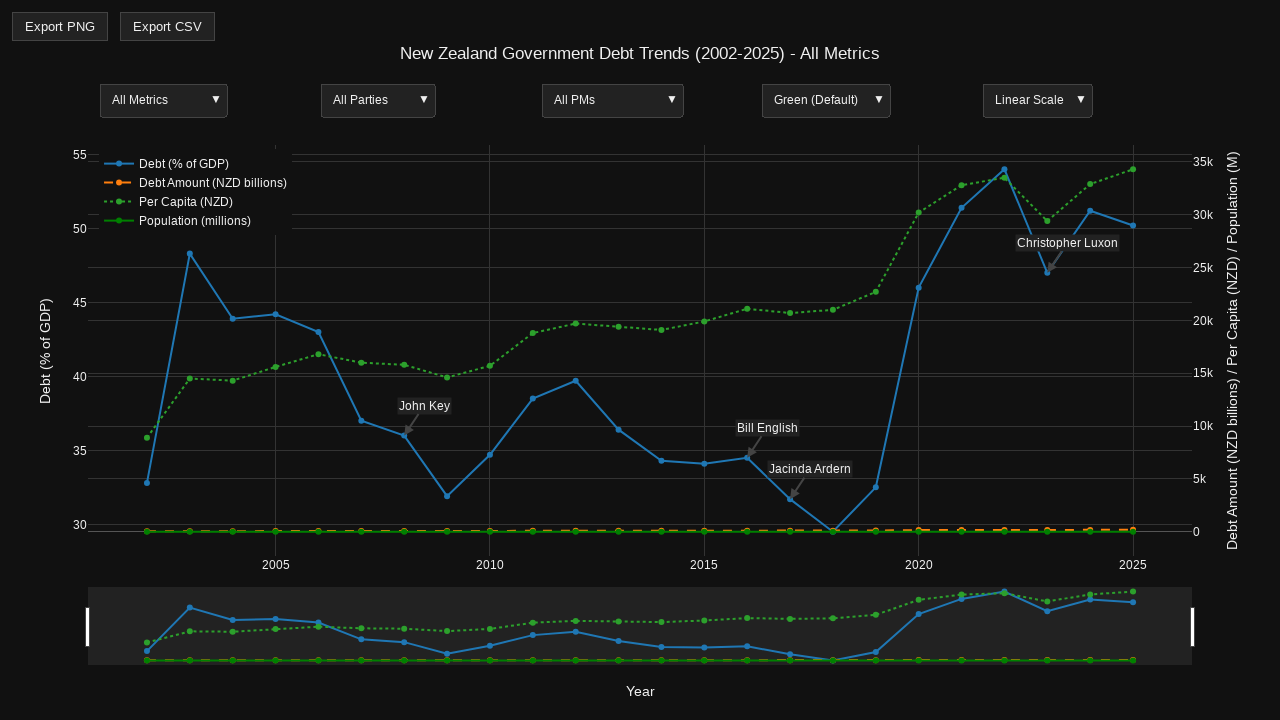

PM filter dropdown became visible
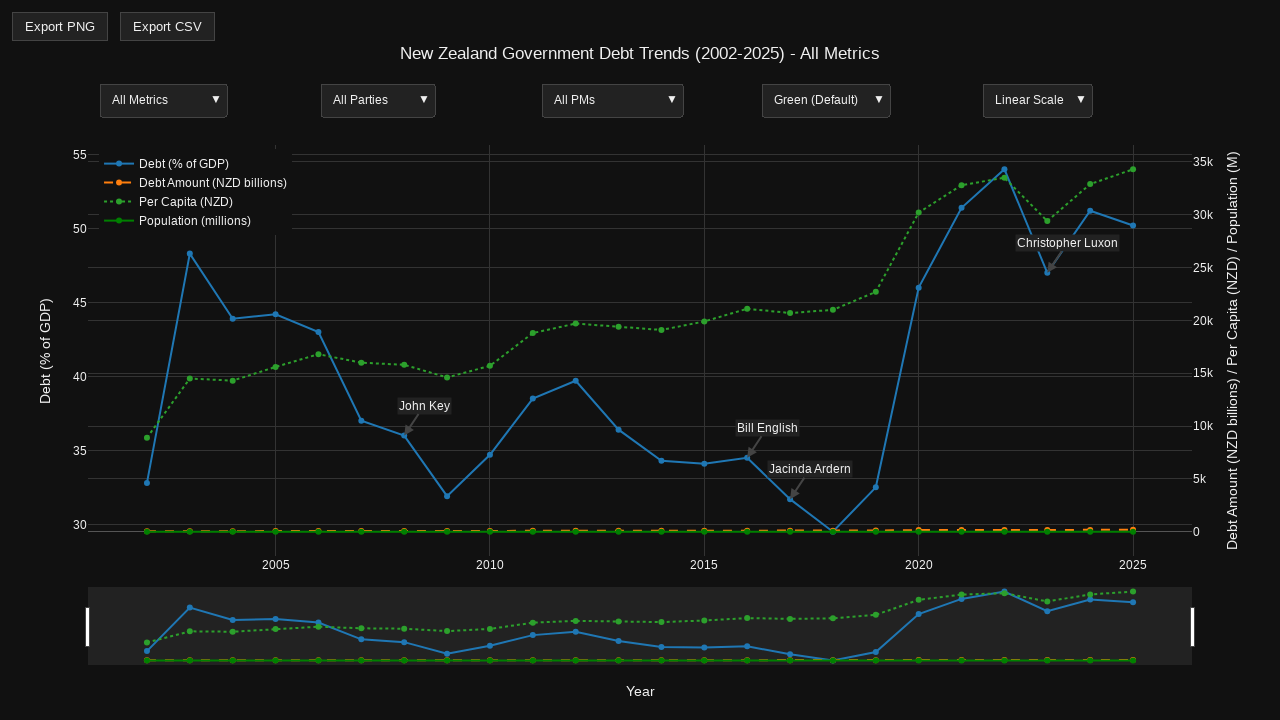

Clicked PM filter dropdown at (612, 100) on .updatemenu-header-group >> nth=2
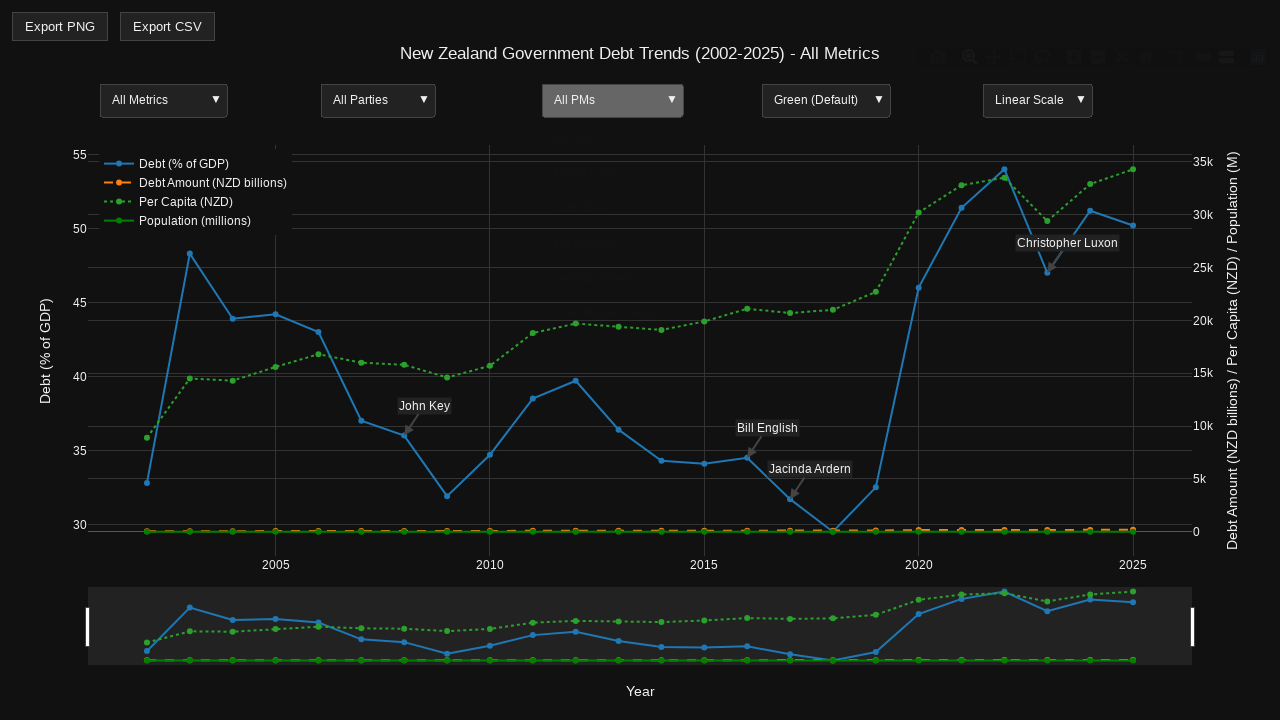

Selected PM filter option: All PMs at (574, 100) on .updatemenu-item-text >> internal:text="All PMs"s >> nth=0
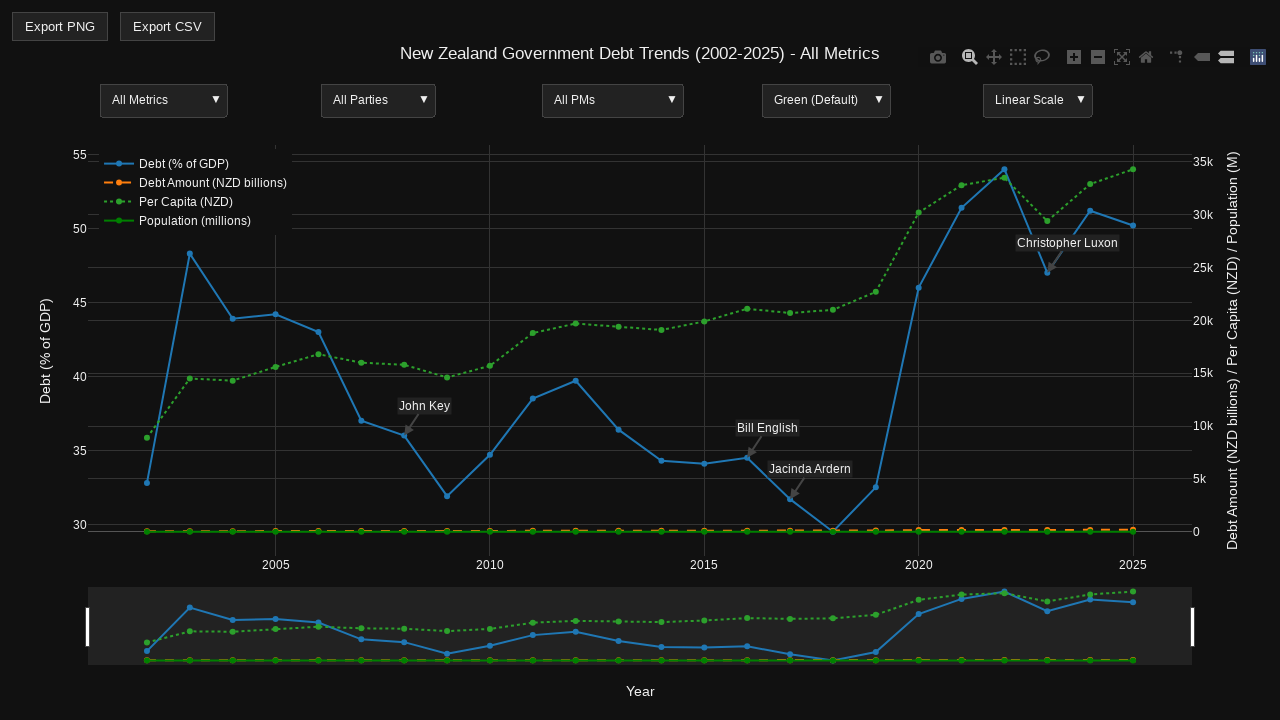

Plot container updated after selecting All PMs
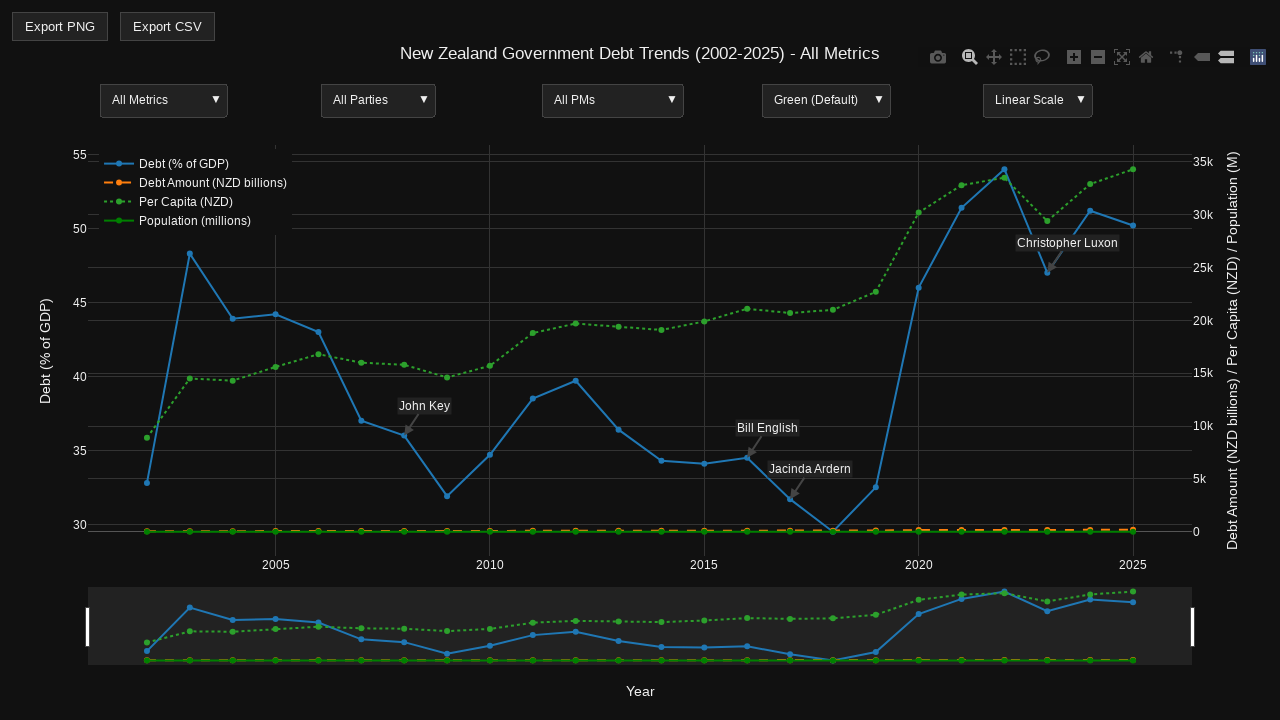

Plot container element confirmed visible for All PMs
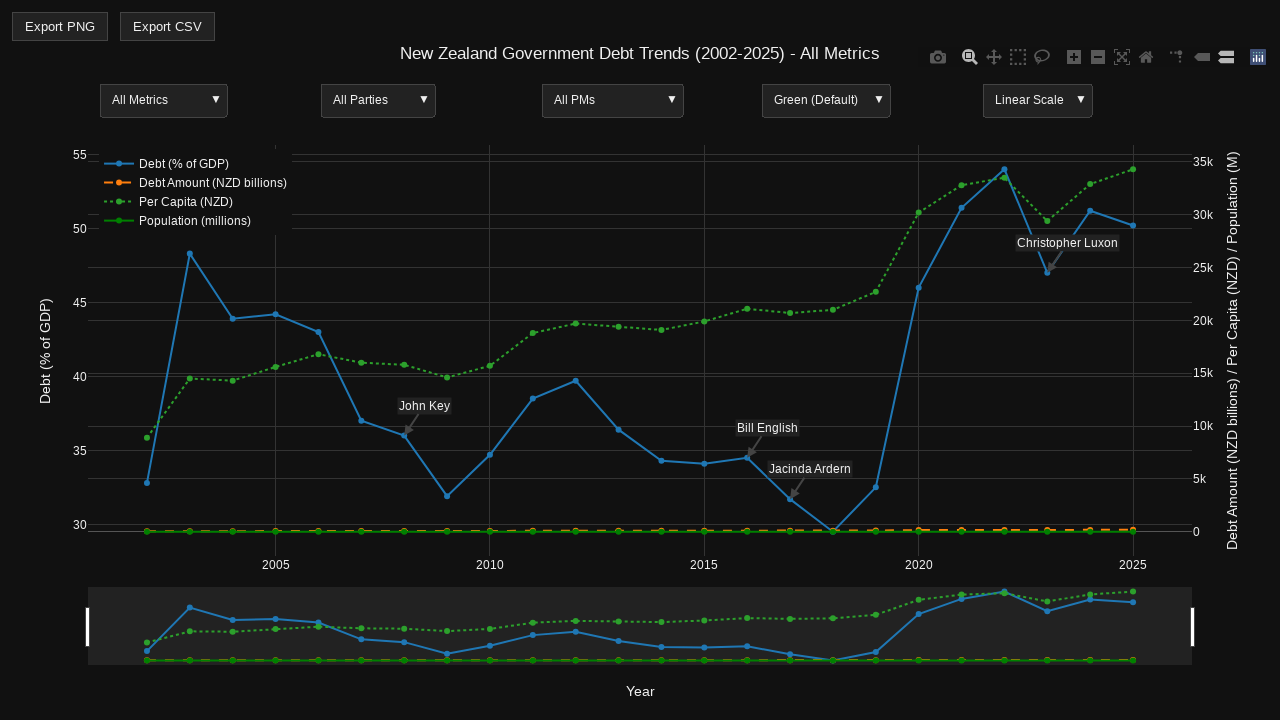

Scatter layer updated for PM filter: All PMs
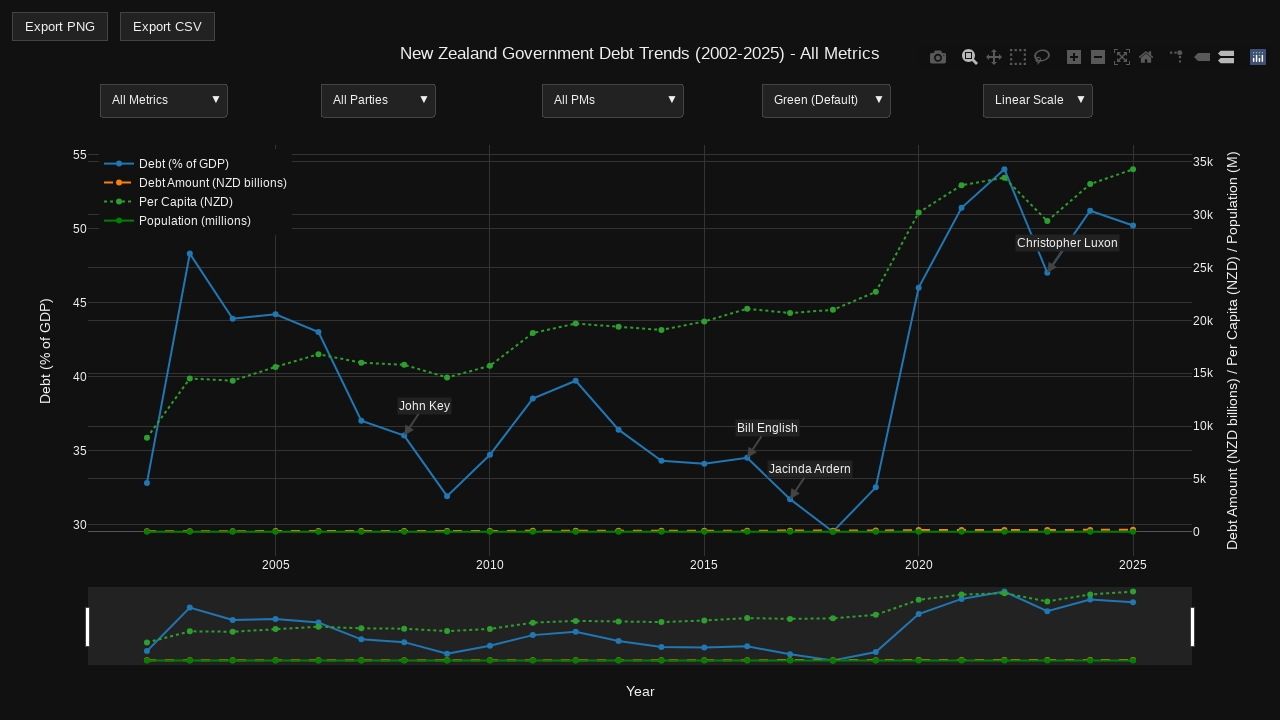

Clicked PM filter dropdown at (612, 100) on .updatemenu-header-group >> nth=2
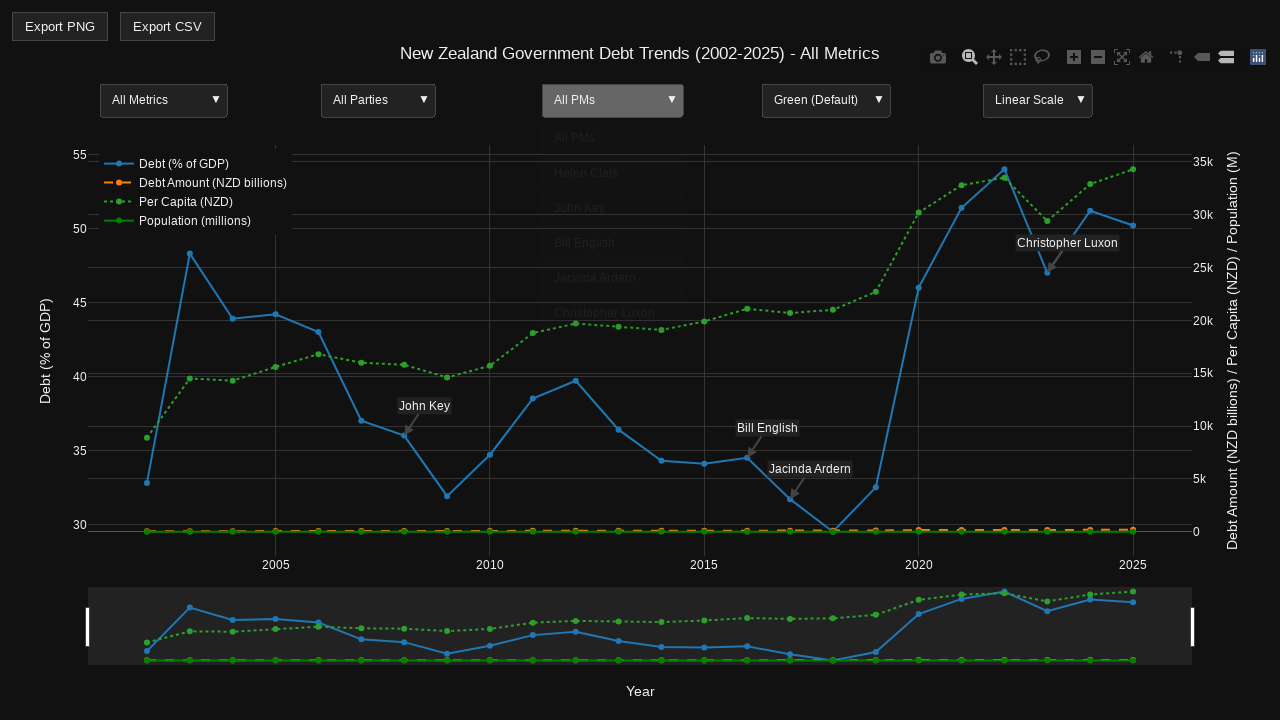

Selected PM filter option: Helen Clark at (587, 172) on .updatemenu-item-text >> internal:text="Helen Clark"s >> nth=0
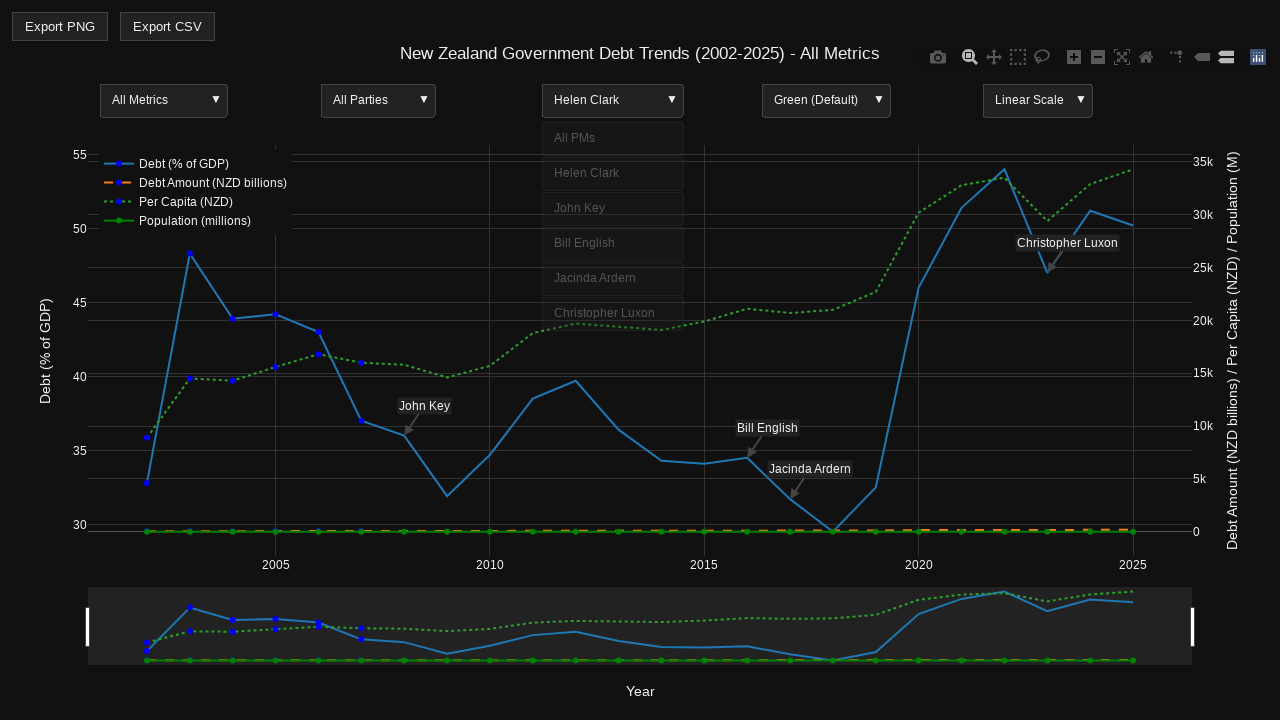

Plot container updated after selecting Helen Clark
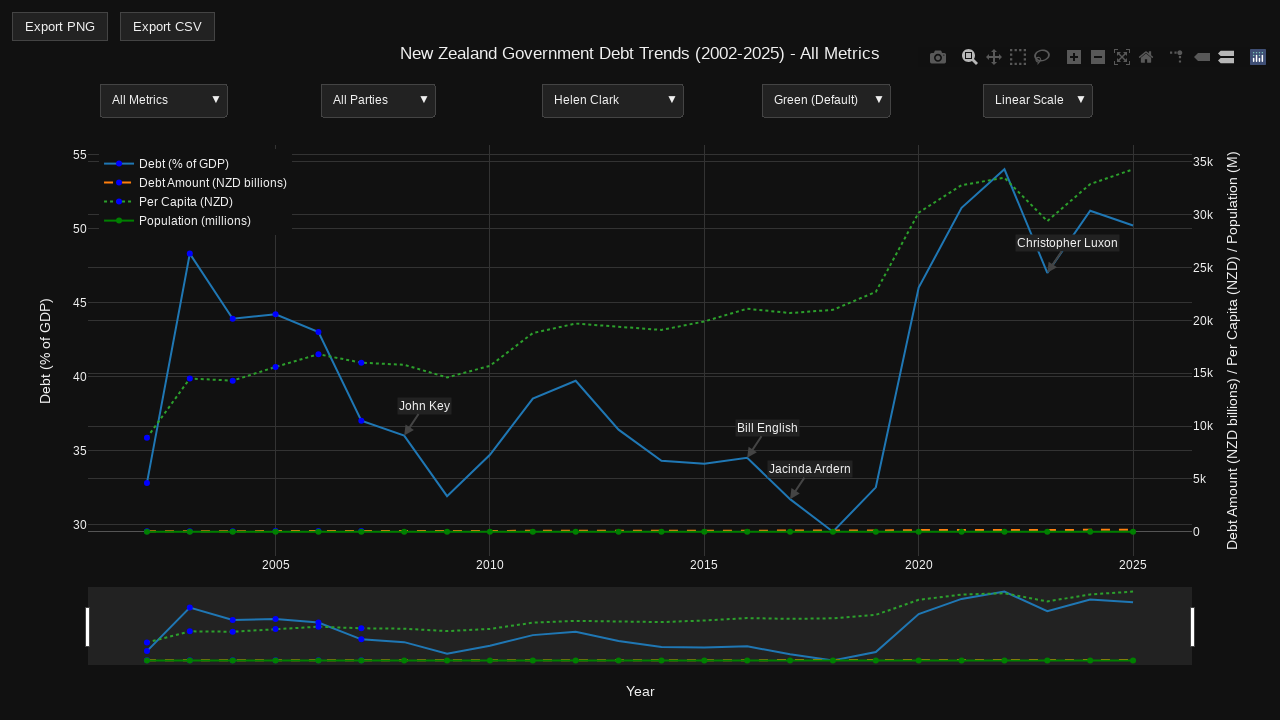

Plot container element confirmed visible for Helen Clark
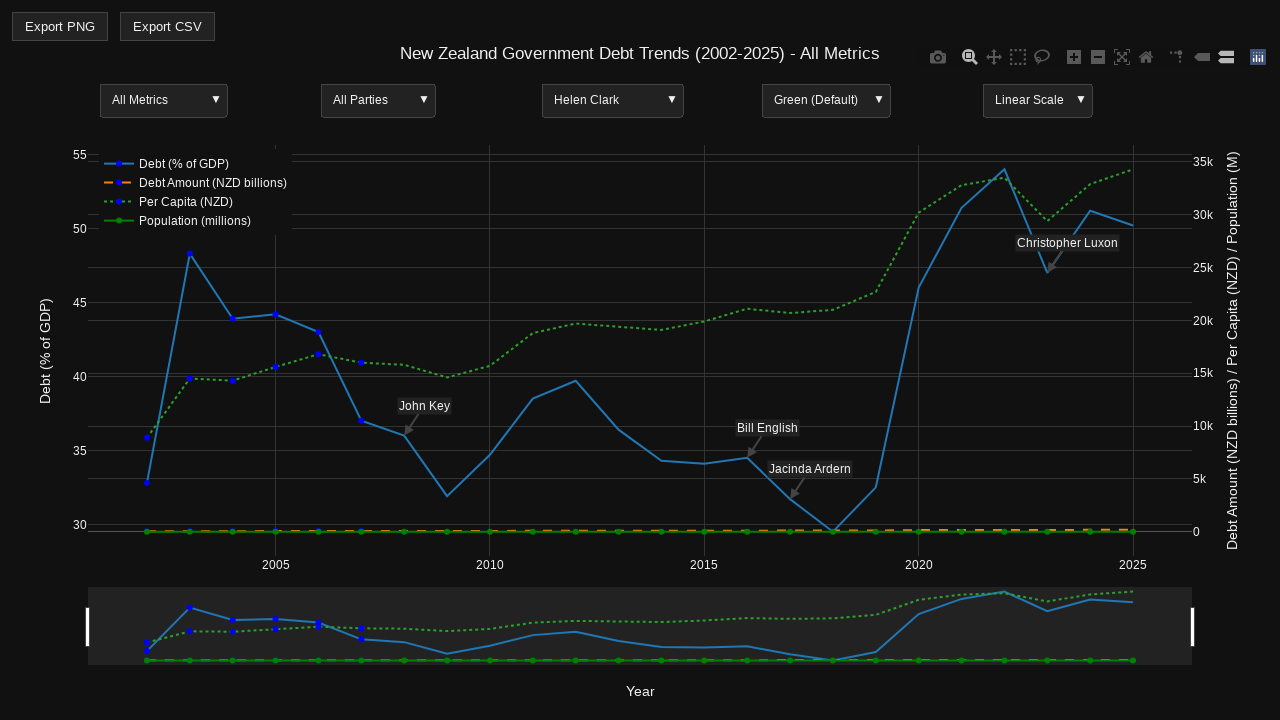

Scatter layer updated for PM filter: Helen Clark
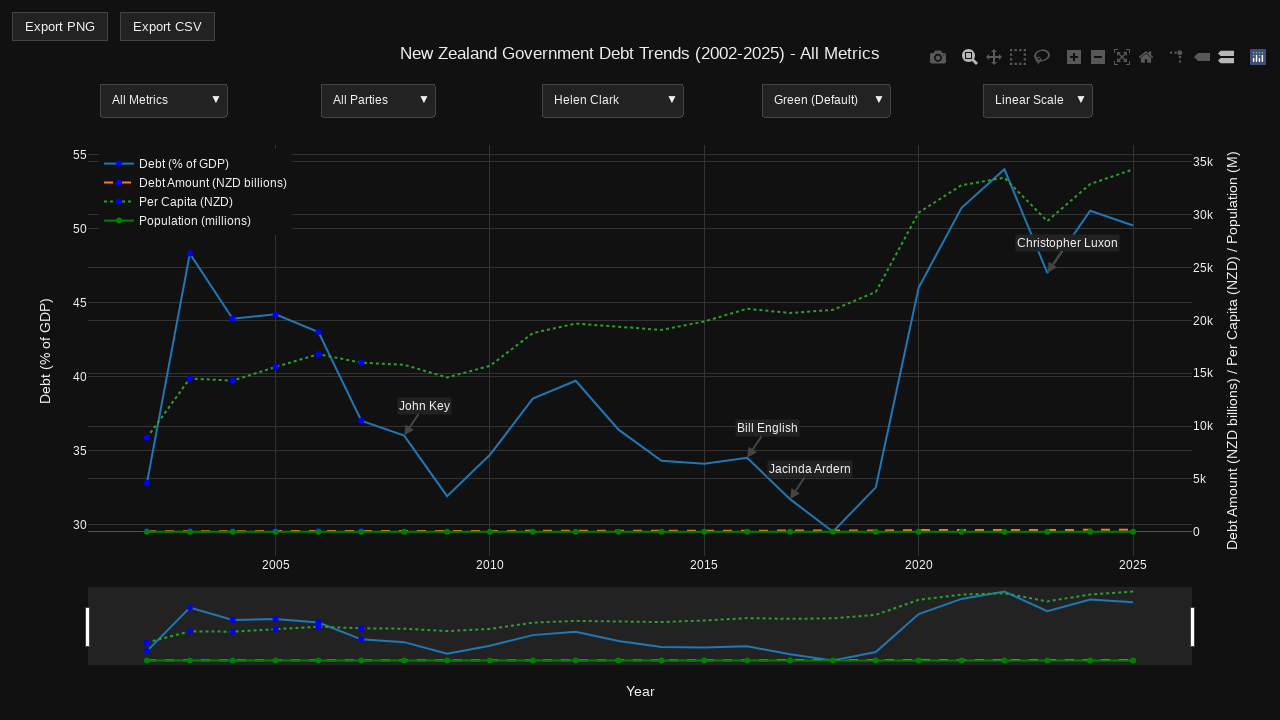

Clicked PM filter dropdown at (612, 100) on .updatemenu-header-group >> nth=2
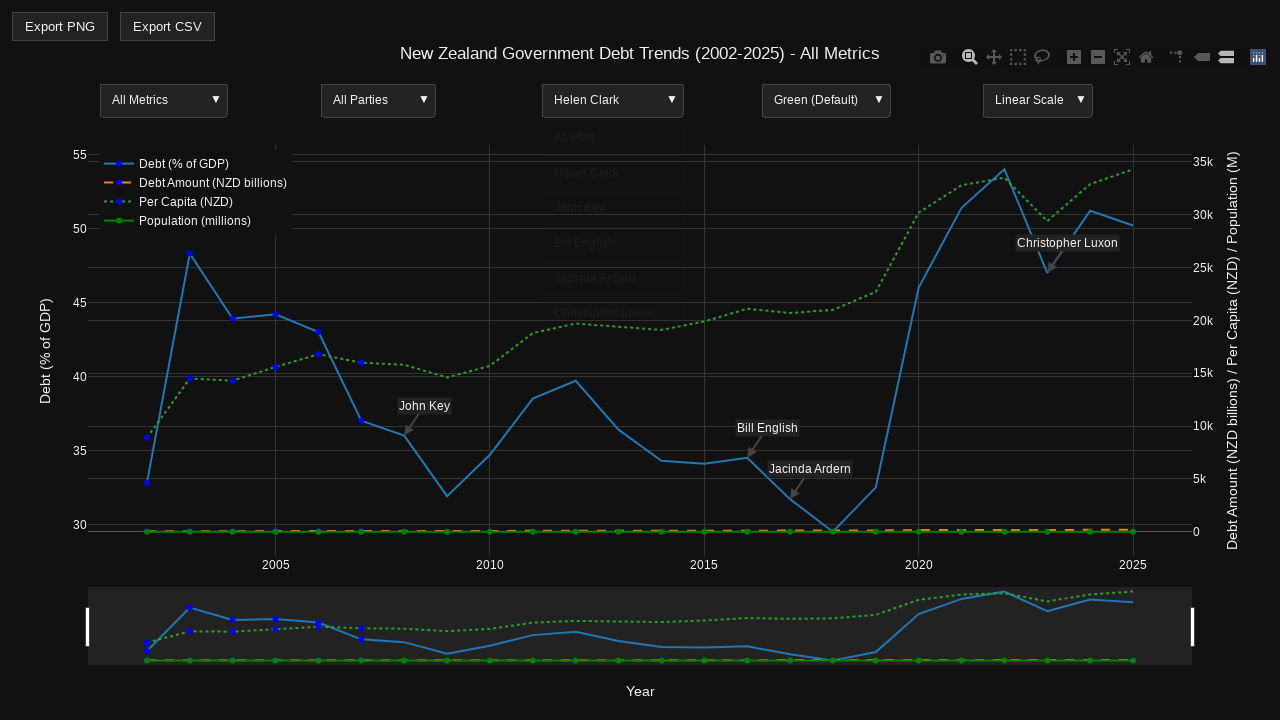

Selected PM filter option: John Key at (580, 208) on .updatemenu-item-text >> internal:text="John Key"s >> nth=0
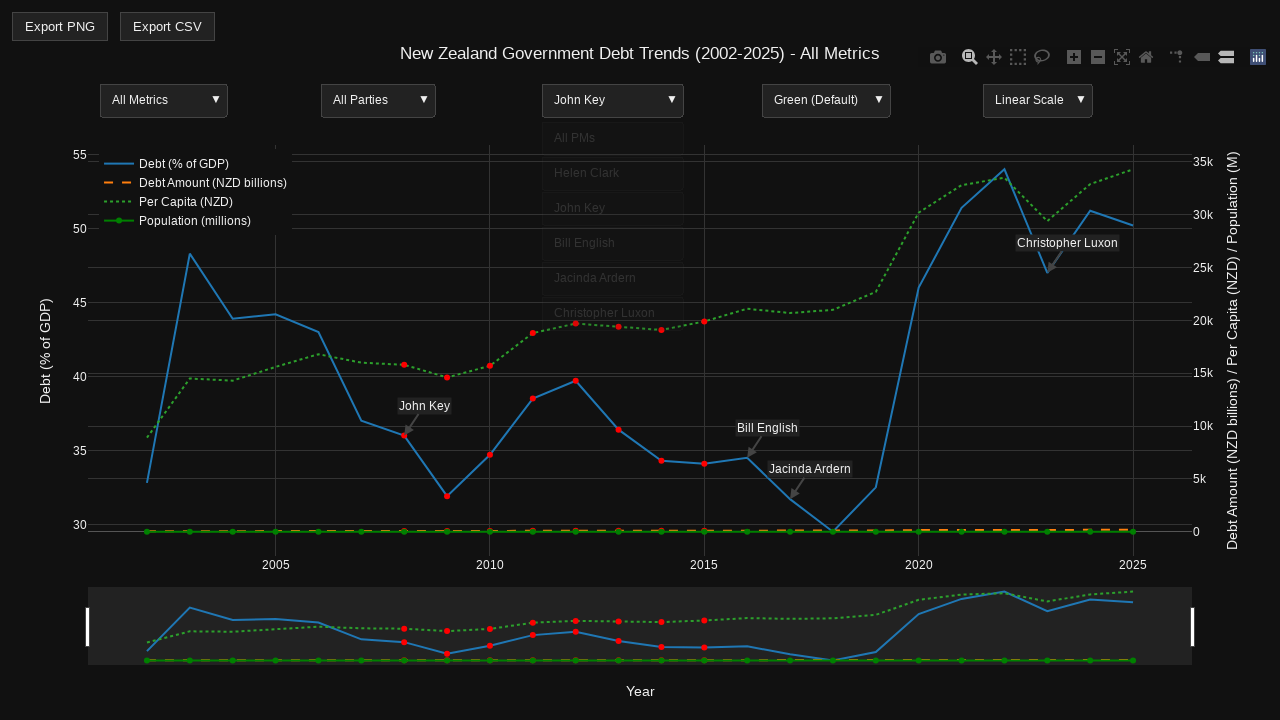

Plot container updated after selecting John Key
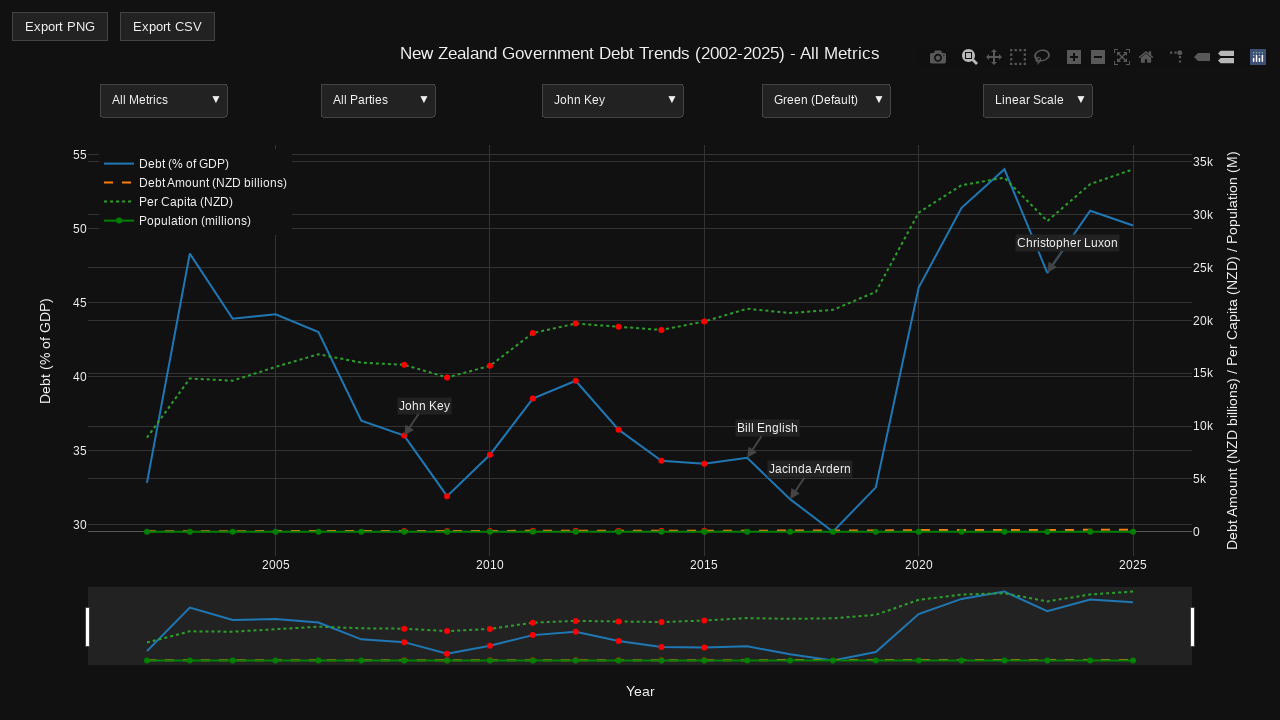

Plot container element confirmed visible for John Key
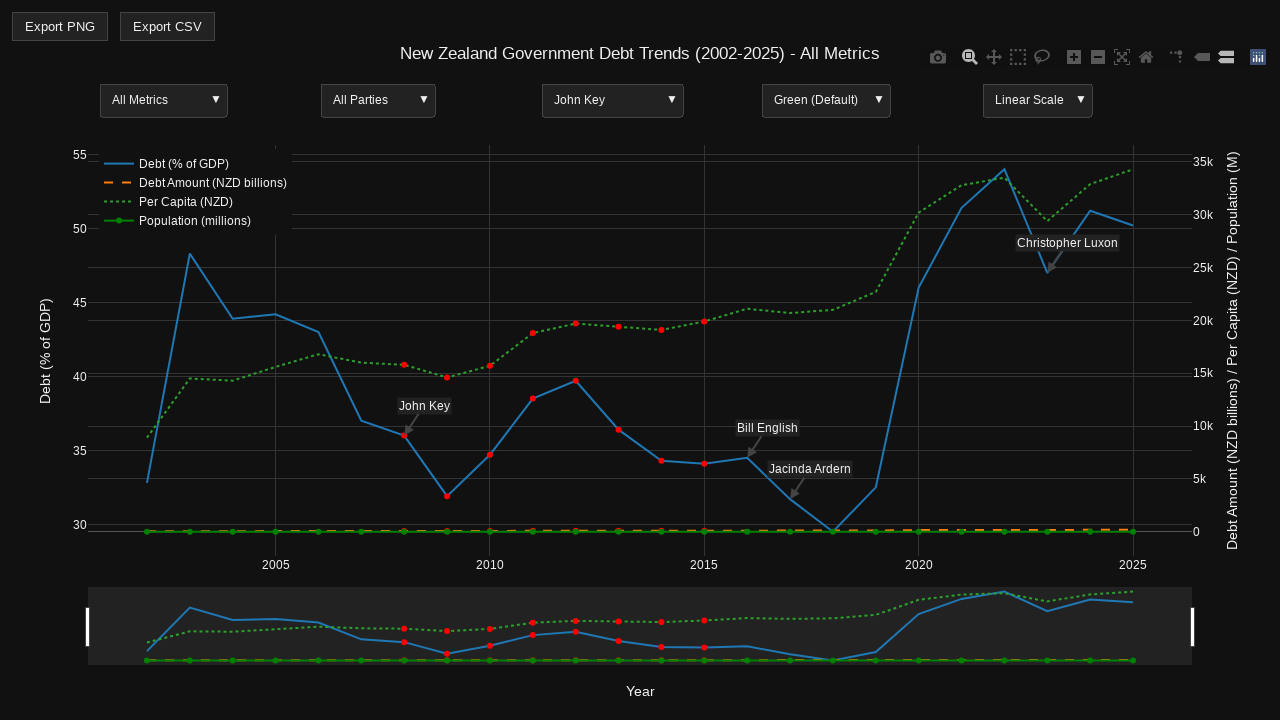

Scatter layer updated for PM filter: John Key
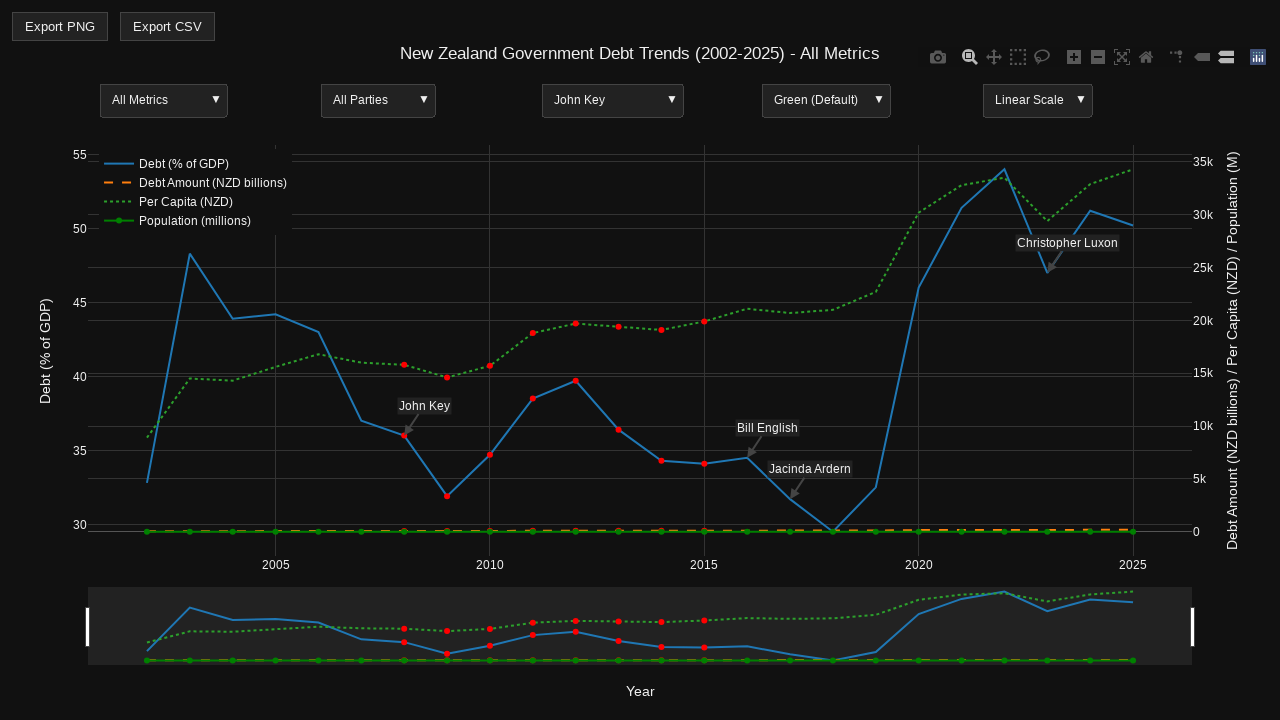

Clicked PM filter dropdown at (612, 100) on .updatemenu-header-group >> nth=2
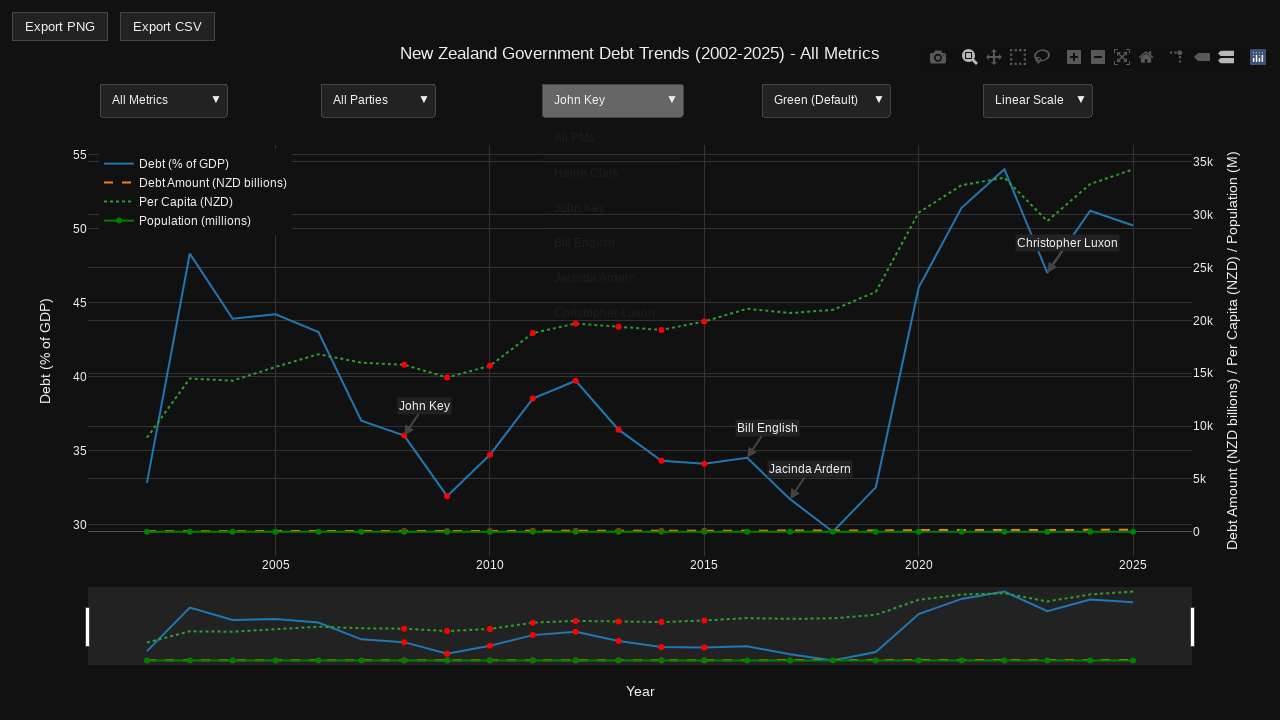

Selected PM filter option: Bill English at (584, 242) on .updatemenu-item-text >> internal:text="Bill English"s >> nth=0
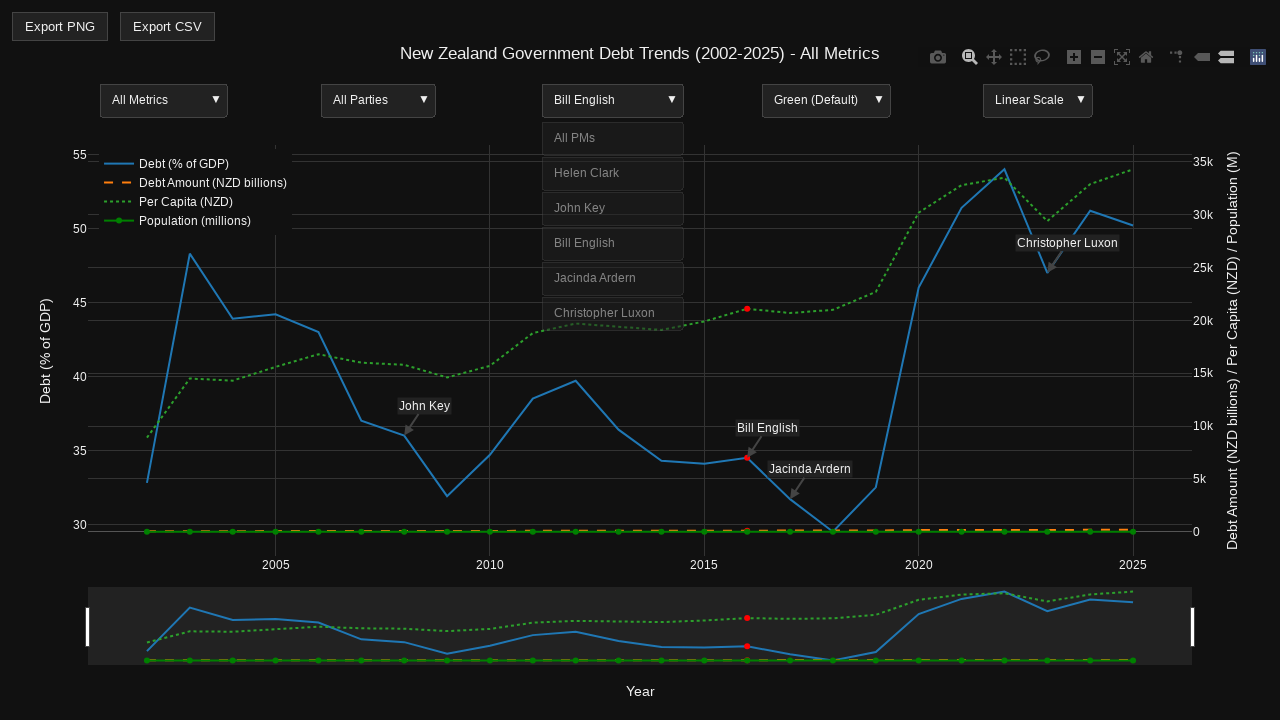

Plot container updated after selecting Bill English
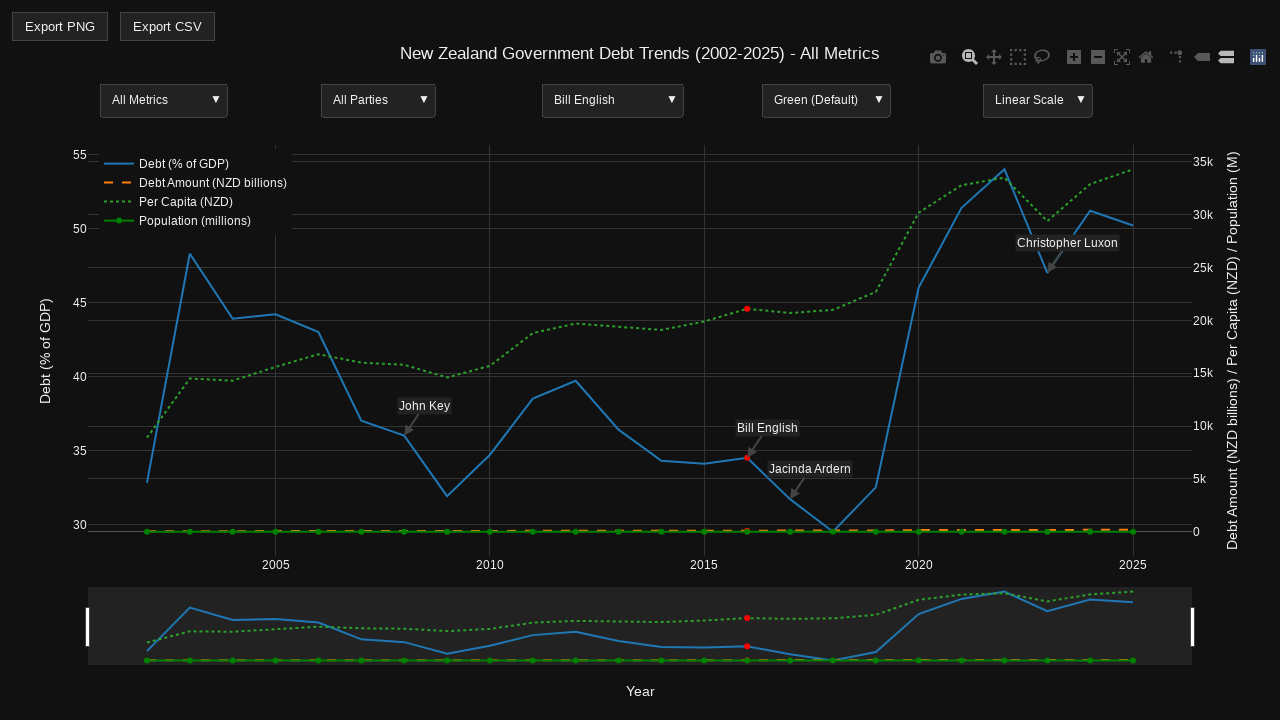

Plot container element confirmed visible for Bill English
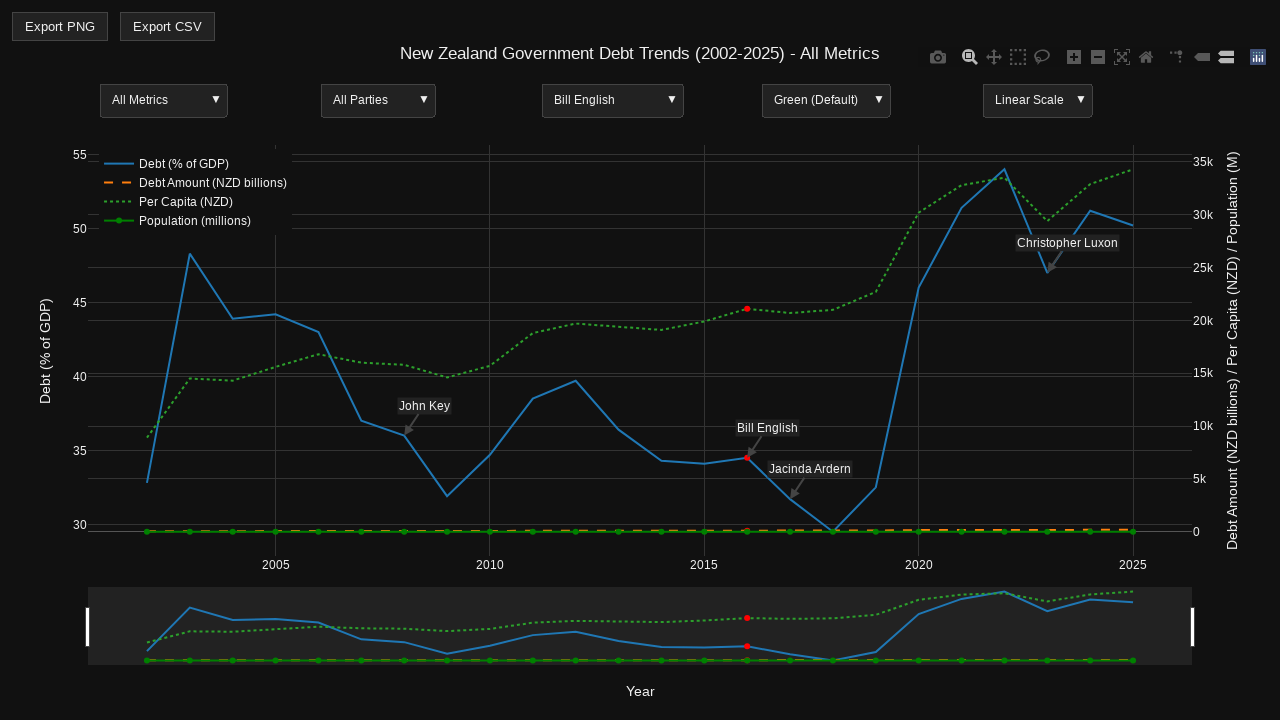

Scatter layer updated for PM filter: Bill English
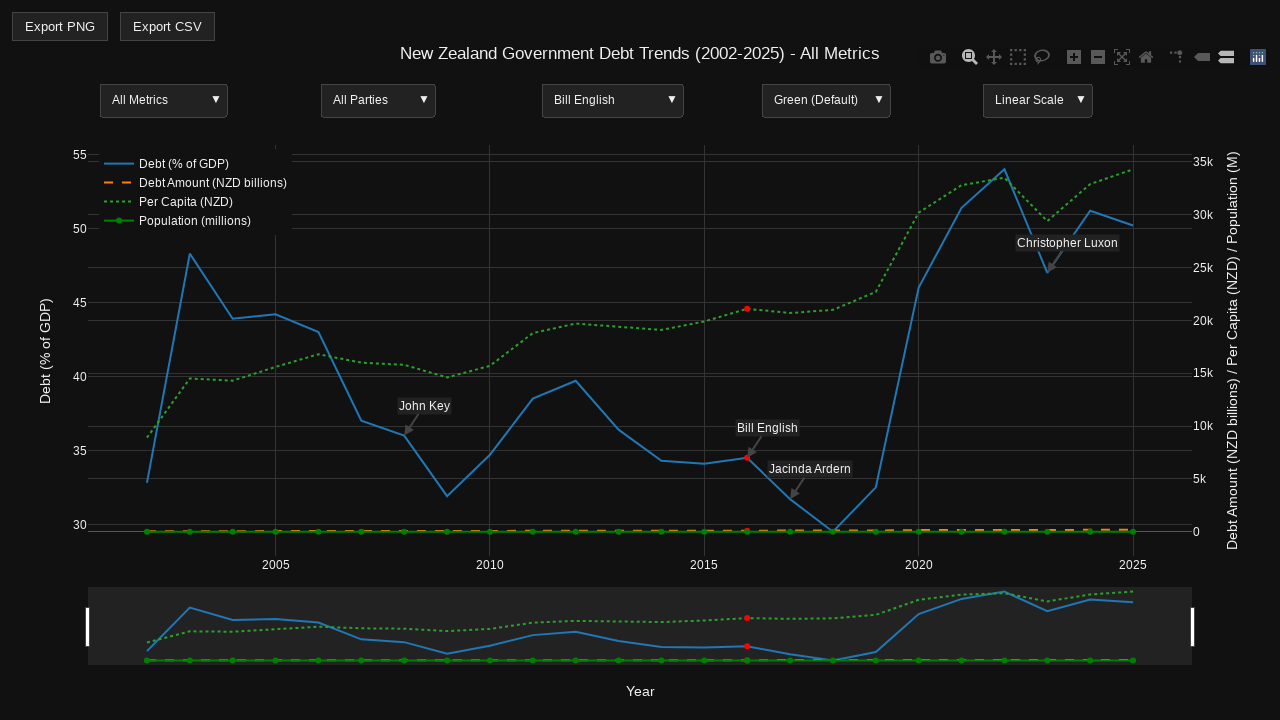

Clicked PM filter dropdown at (612, 100) on .updatemenu-header-group >> nth=2
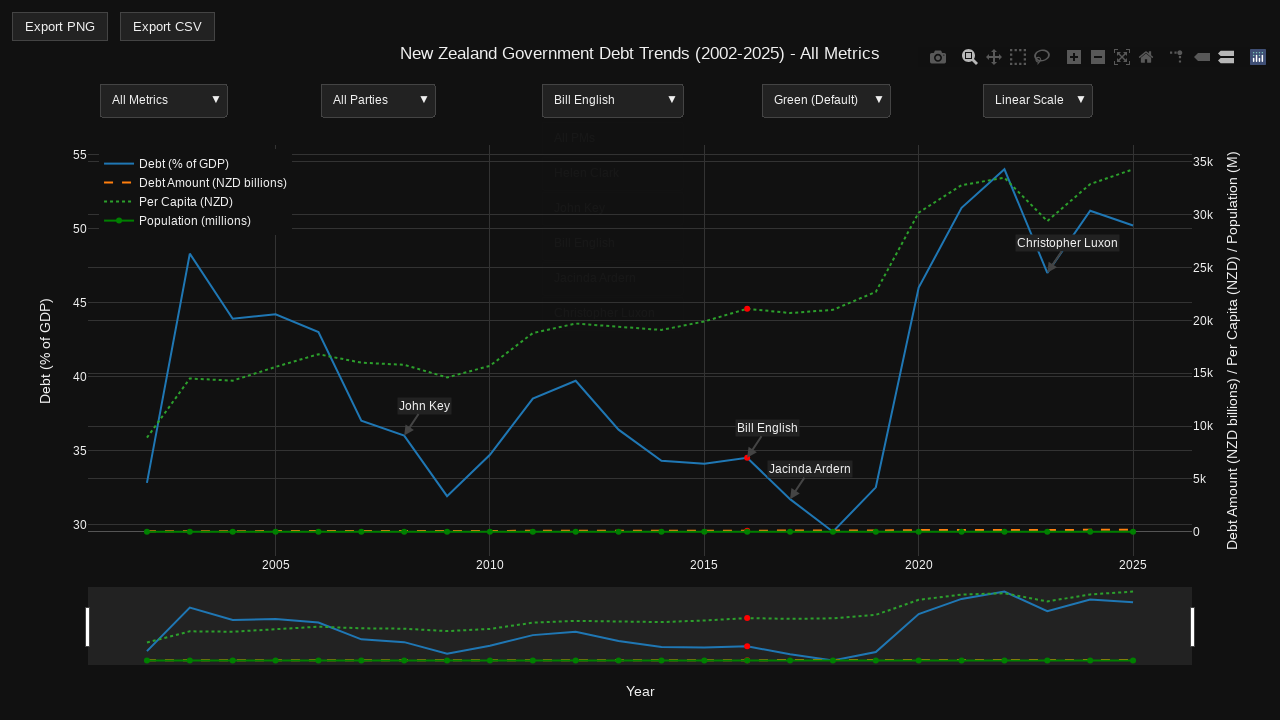

Selected PM filter option: Jacinda Ardern at (595, 278) on .updatemenu-item-text >> internal:text="Jacinda Ardern"s >> nth=0
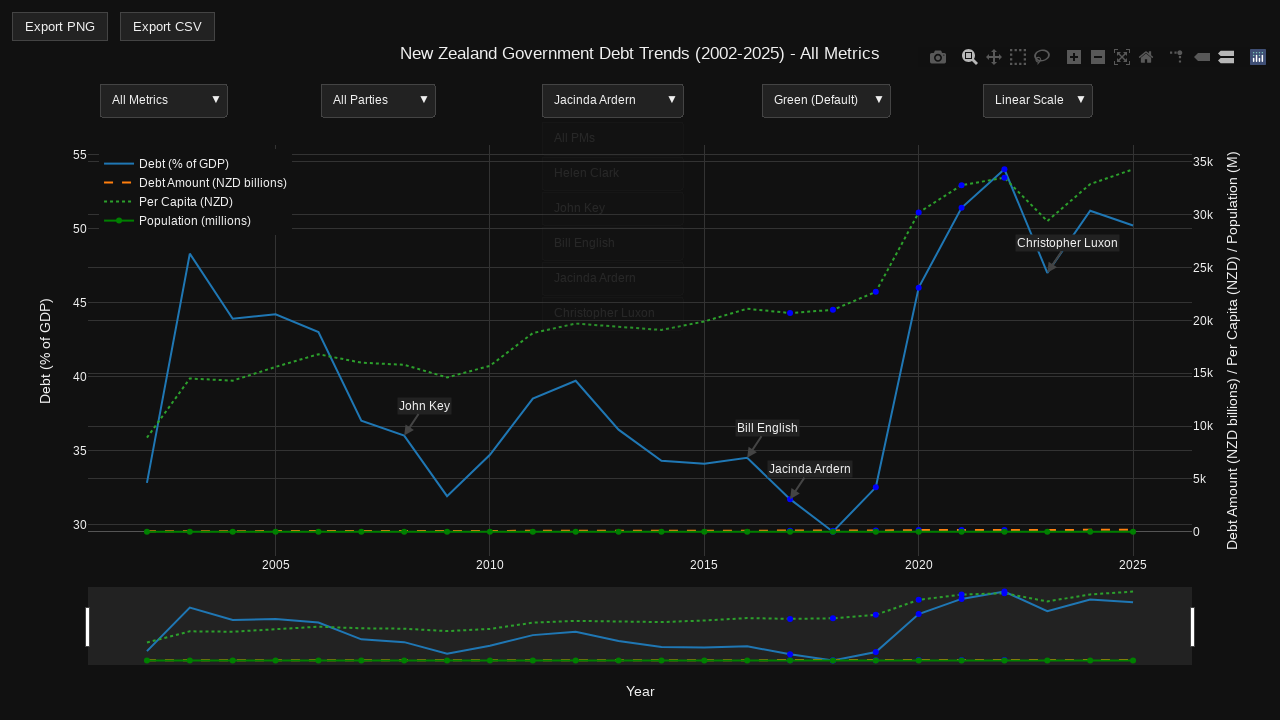

Plot container updated after selecting Jacinda Ardern
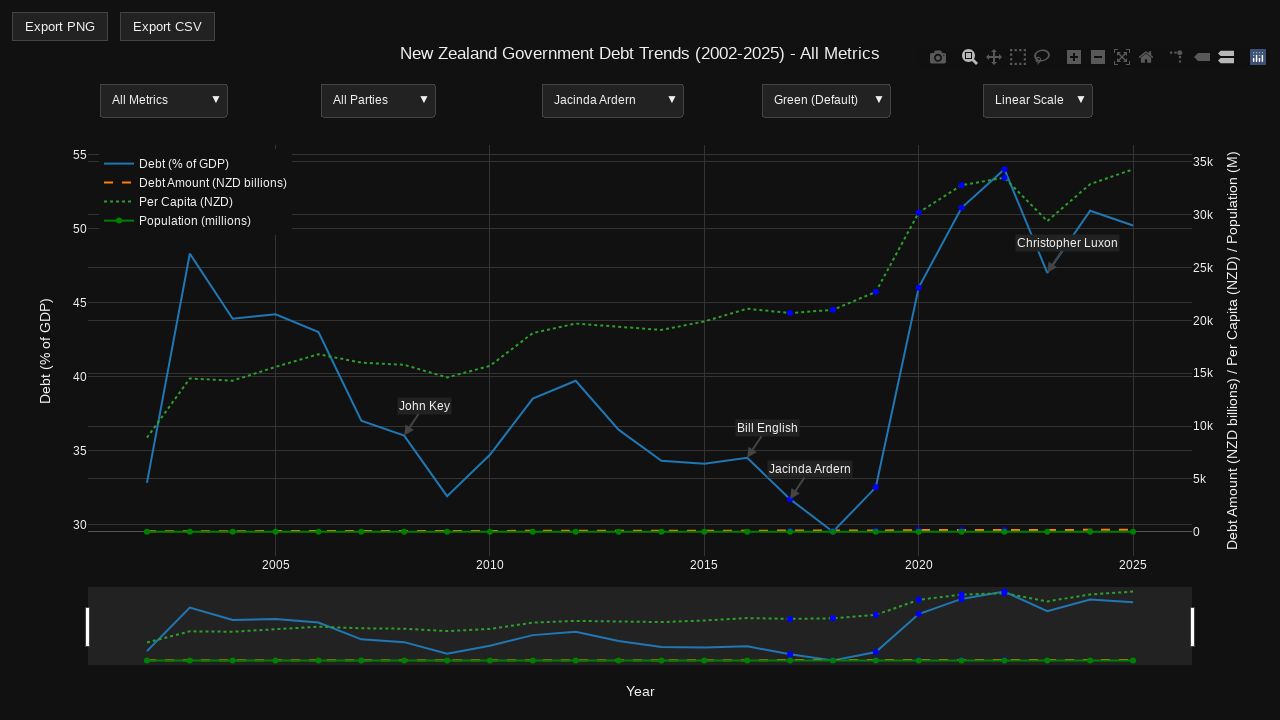

Plot container element confirmed visible for Jacinda Ardern
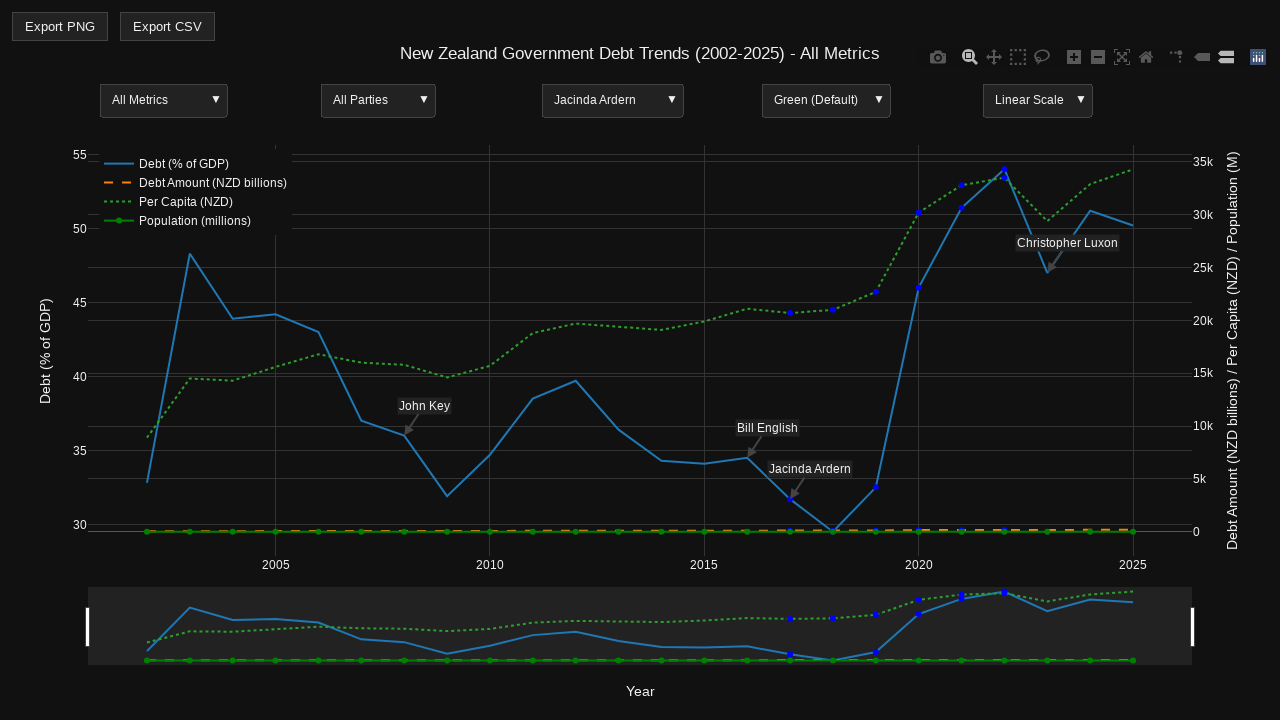

Scatter layer updated for PM filter: Jacinda Ardern
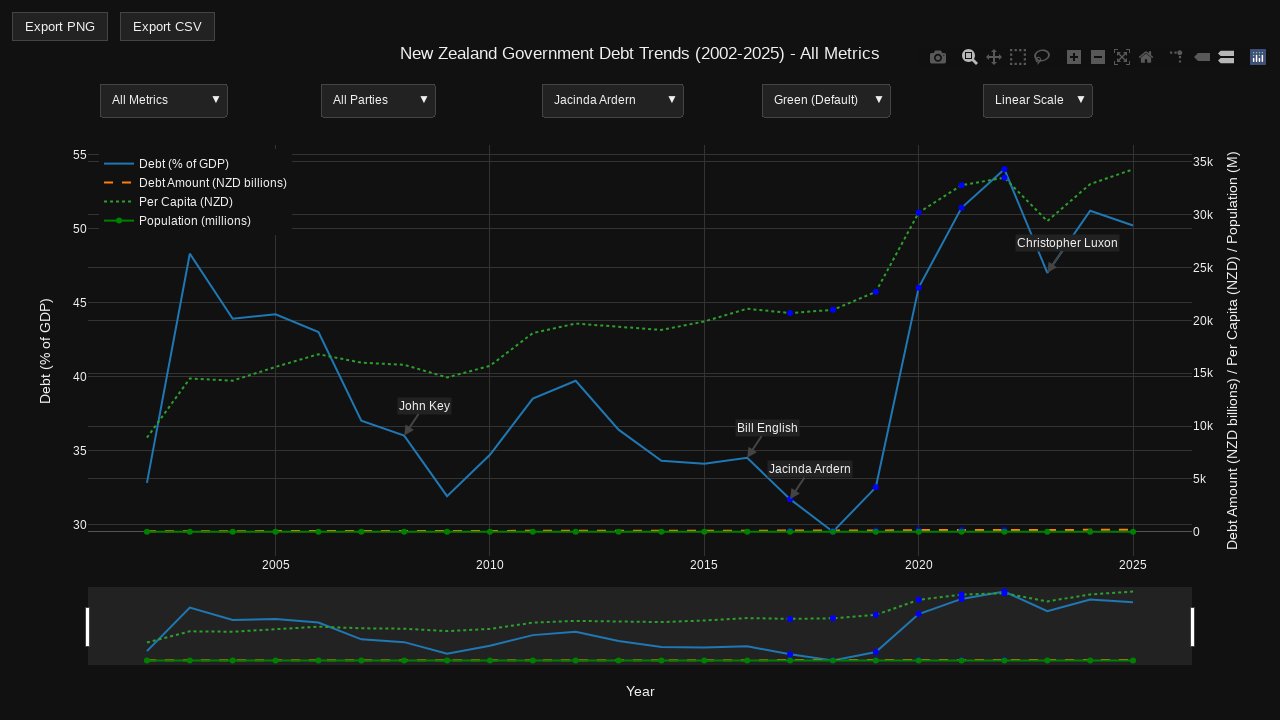

Clicked PM filter dropdown at (612, 100) on .updatemenu-header-group >> nth=2
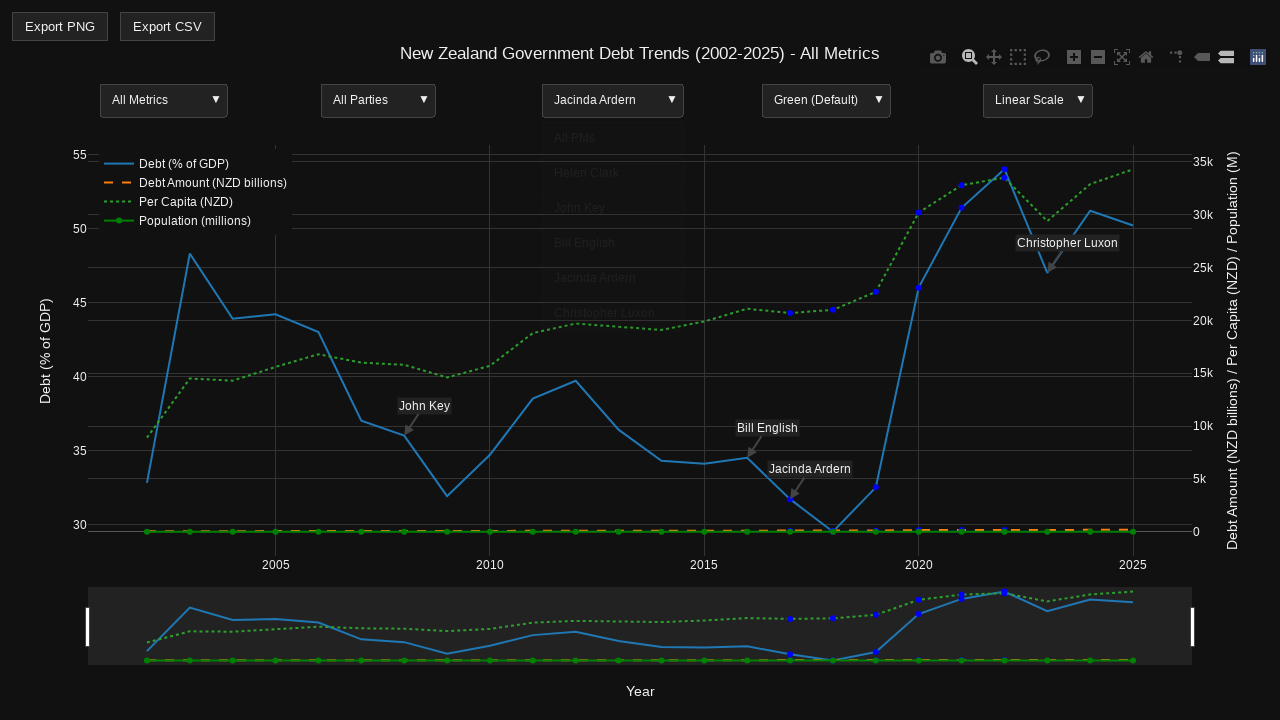

Selected PM filter option: Christopher Luxon at (604, 312) on .updatemenu-item-text >> internal:text="Christopher Luxon"s >> nth=0
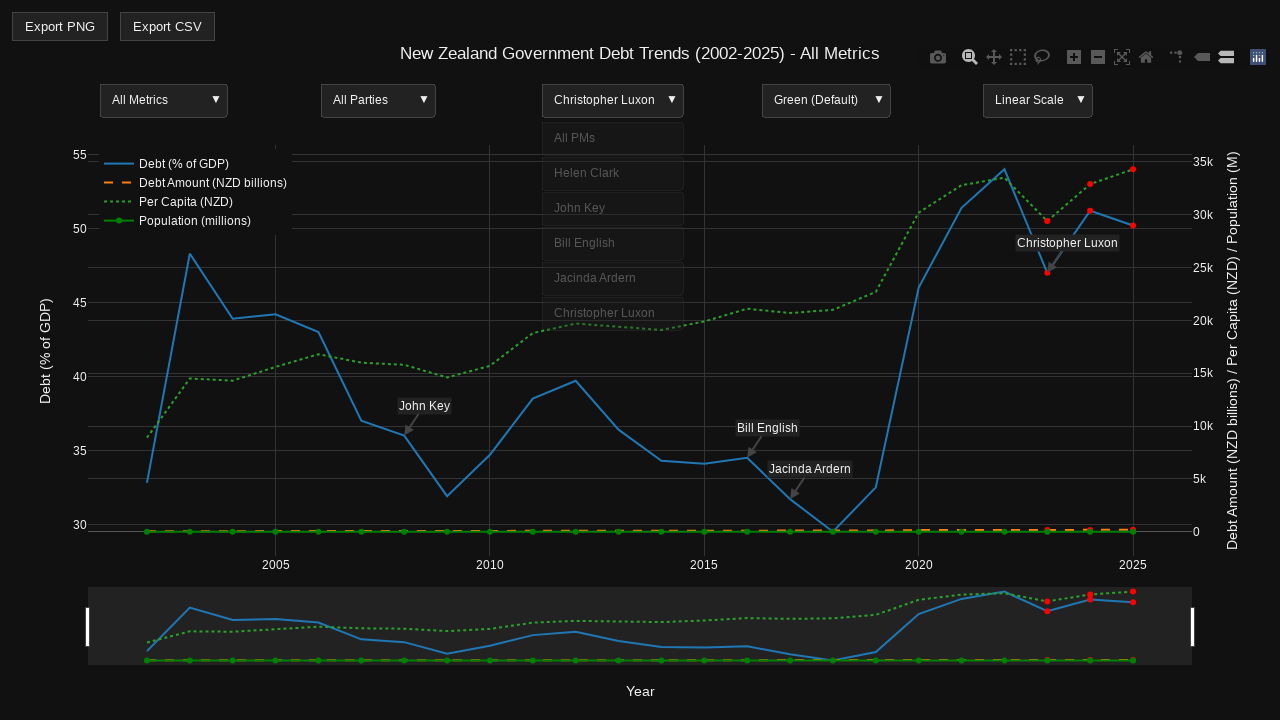

Plot container updated after selecting Christopher Luxon
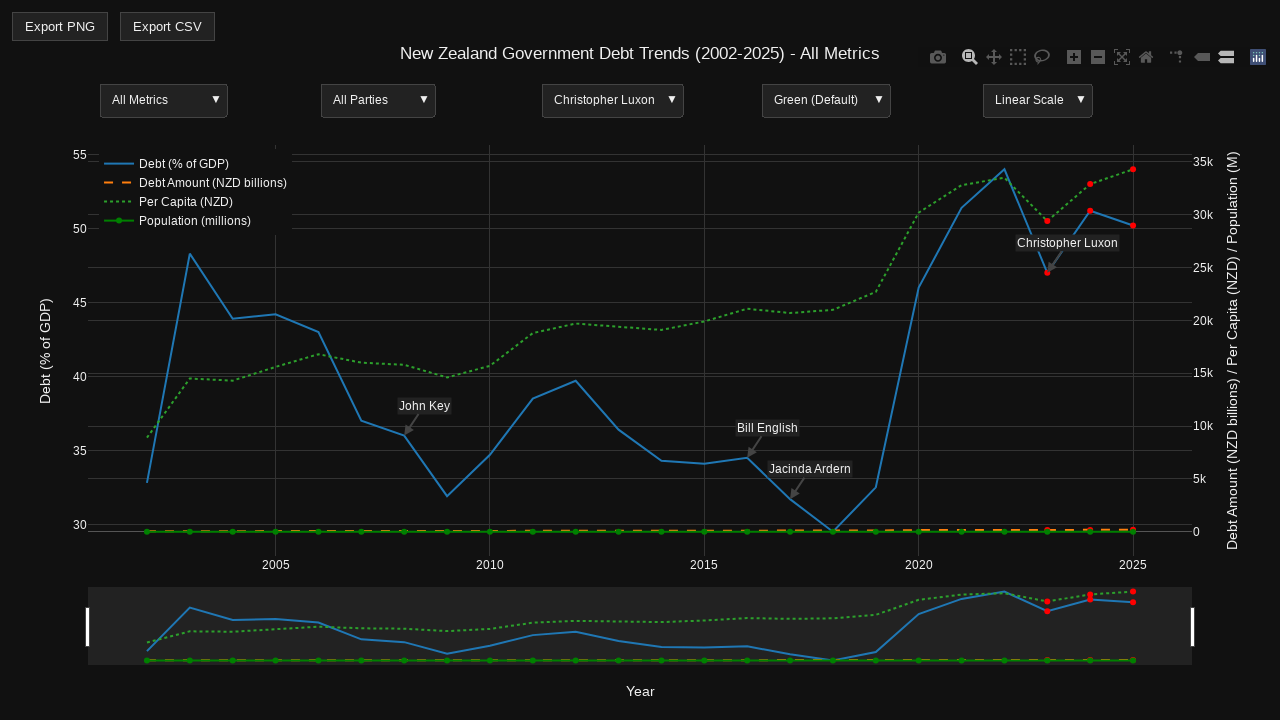

Plot container element confirmed visible for Christopher Luxon
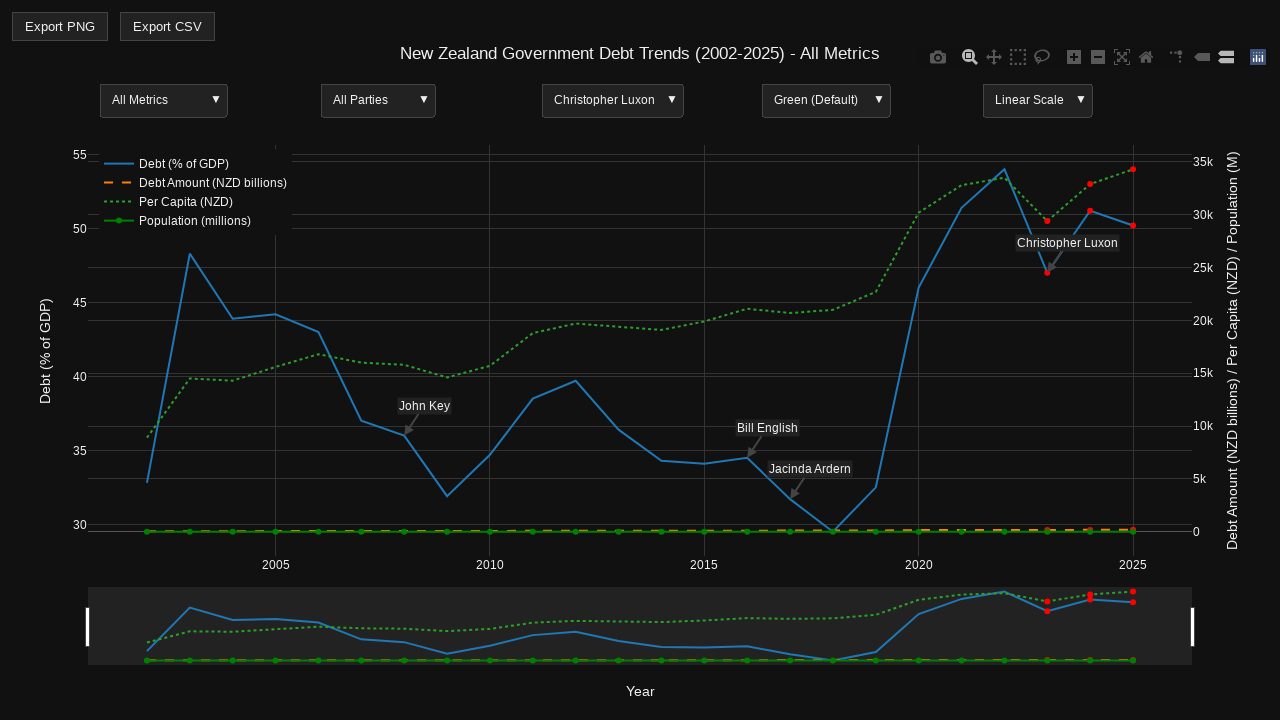

Scatter layer updated for PM filter: Christopher Luxon
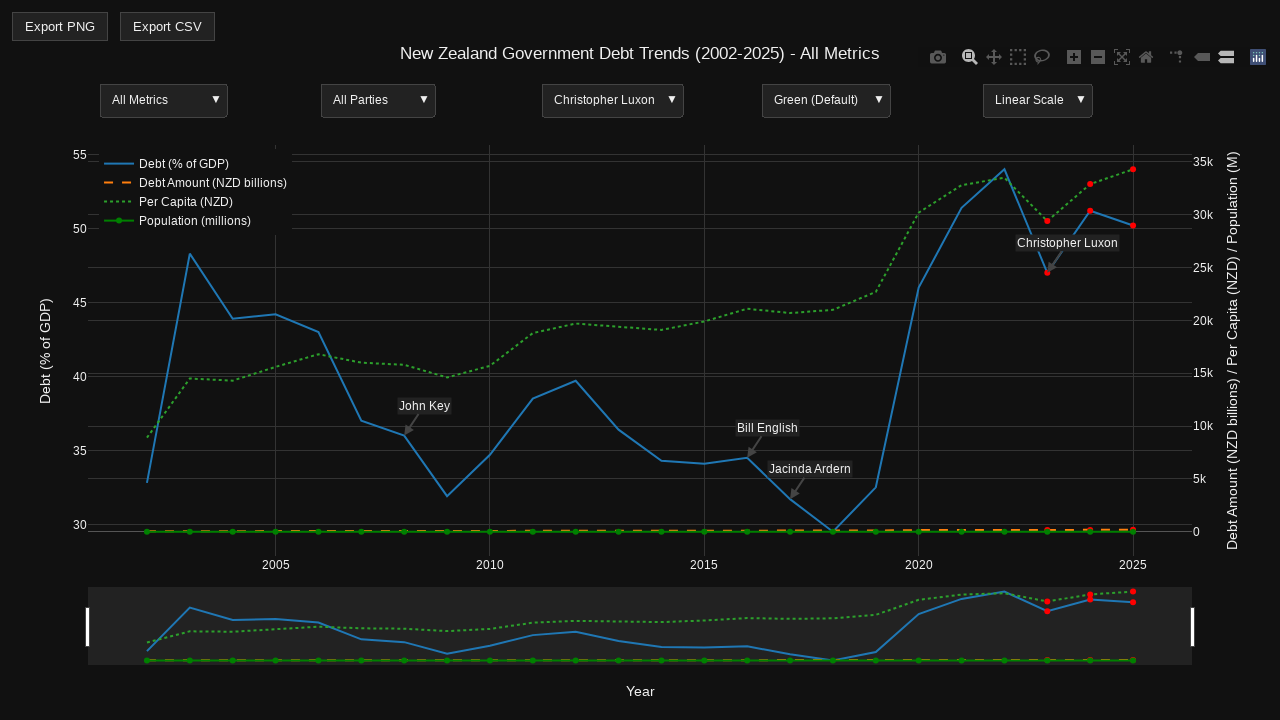

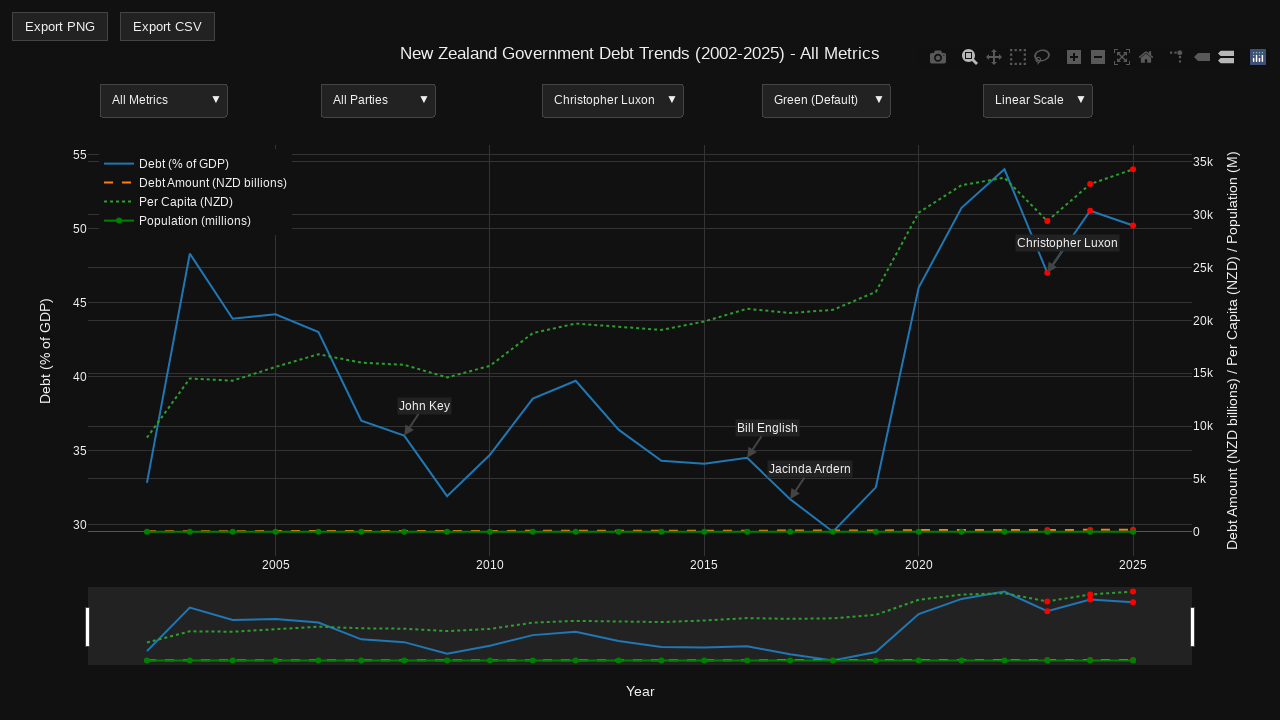